Verifies that the Elemental Selenium link has the correct href attribute

Starting URL: https://the-internet.herokuapp.com/

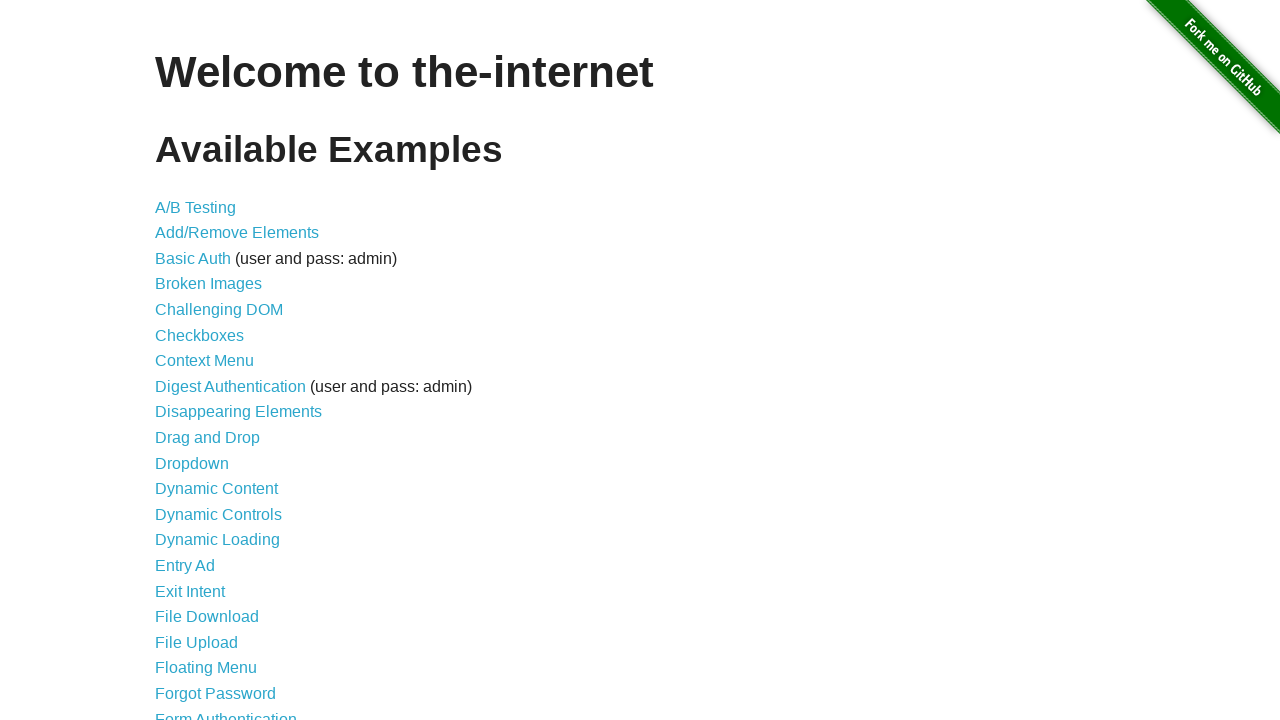

Clicked on Form Authentication link at (226, 712) on xpath=//a[@href='/login']
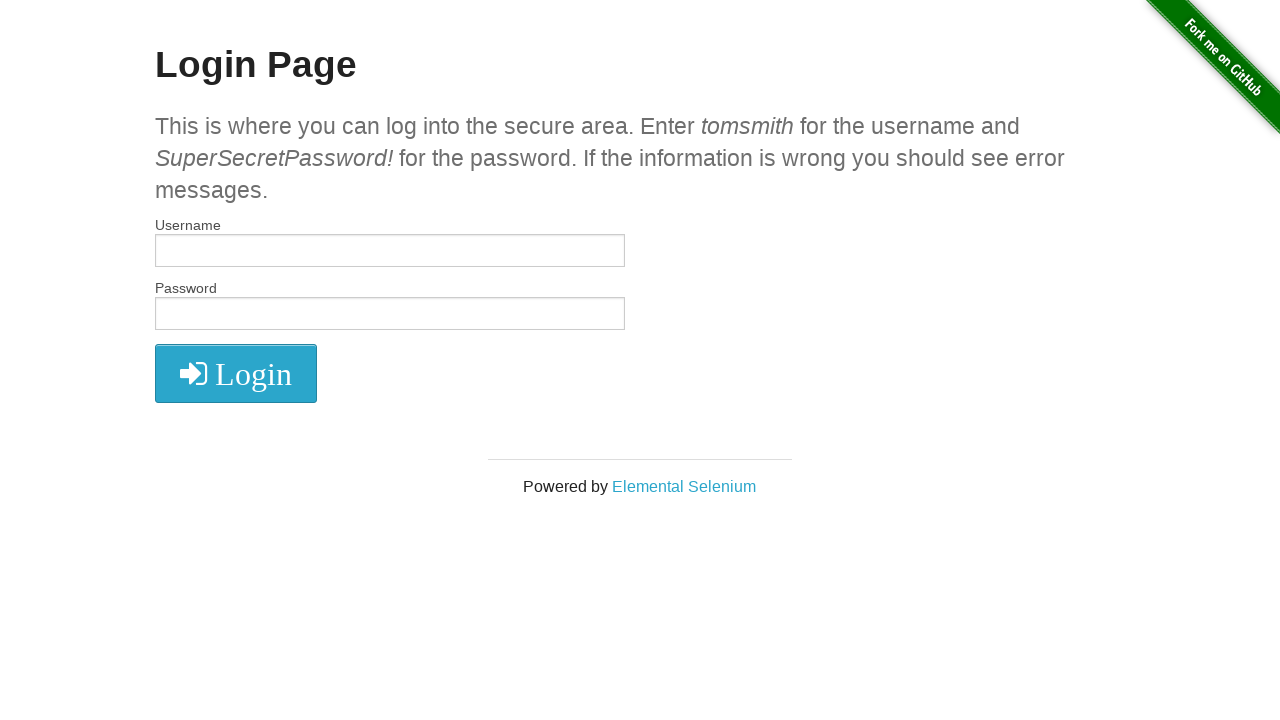

Retrieved href attribute from Elemental Selenium link
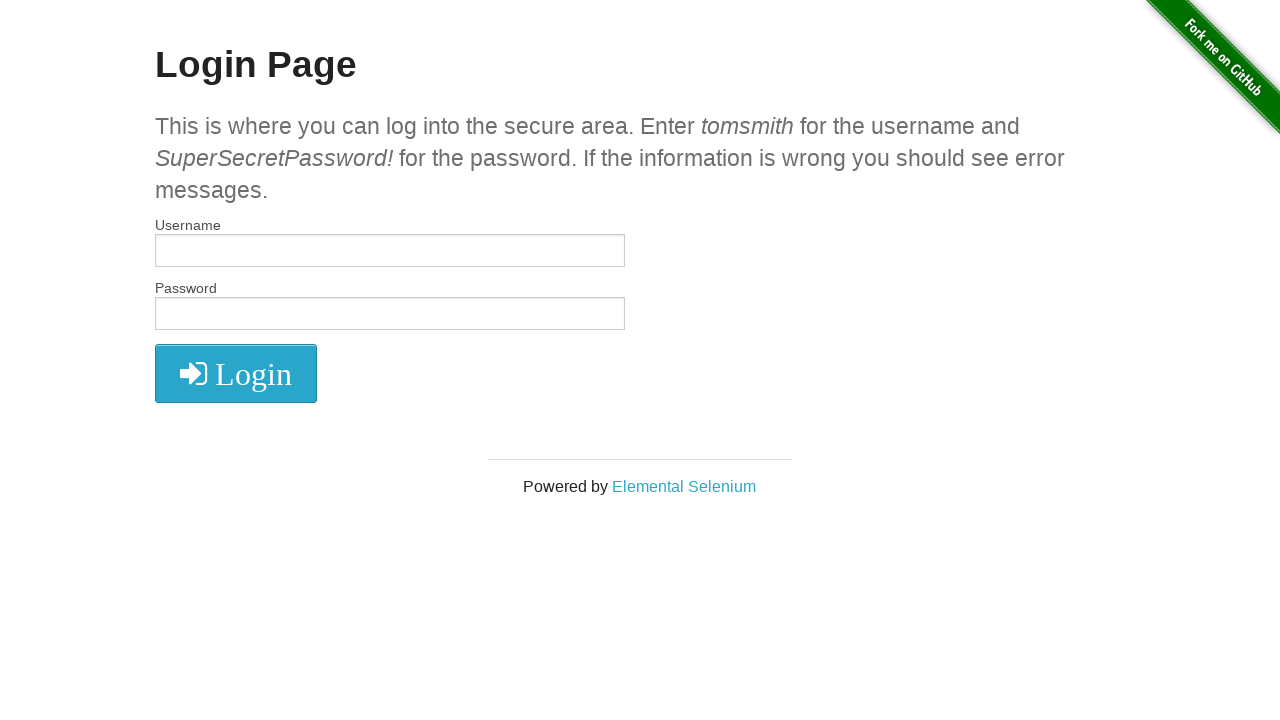

Verified Elemental Selenium link has correct href attribute
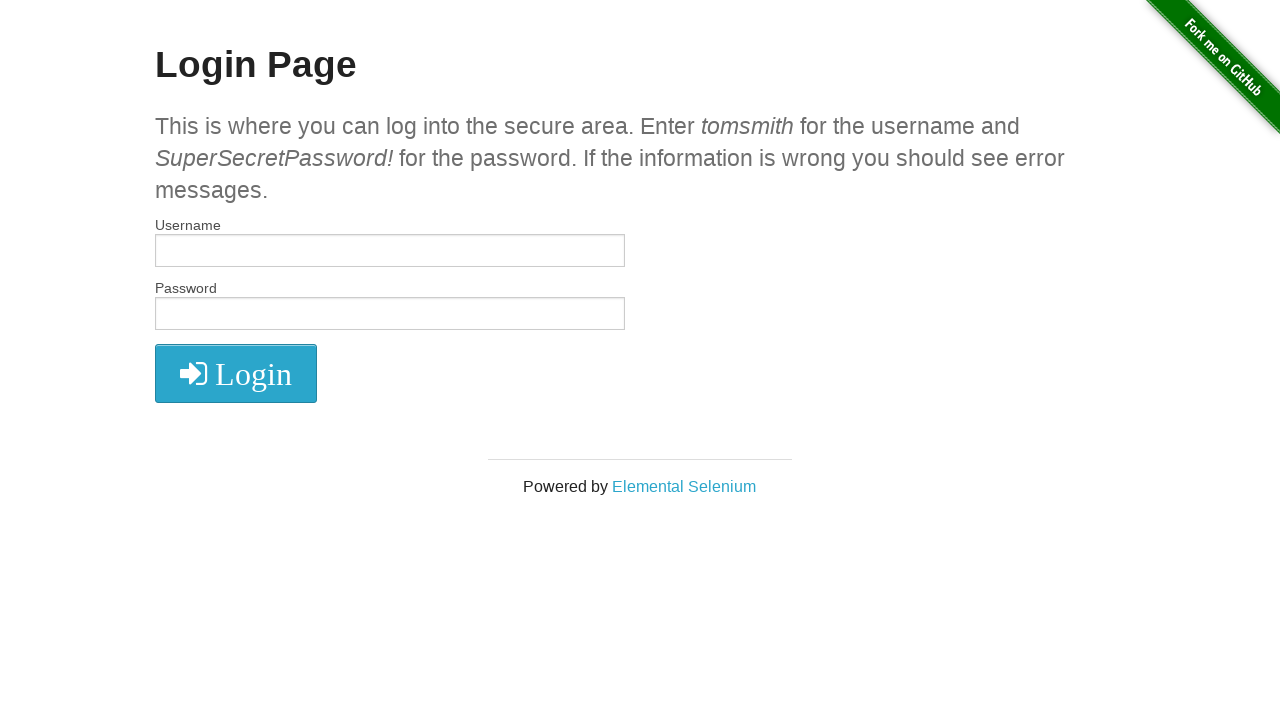

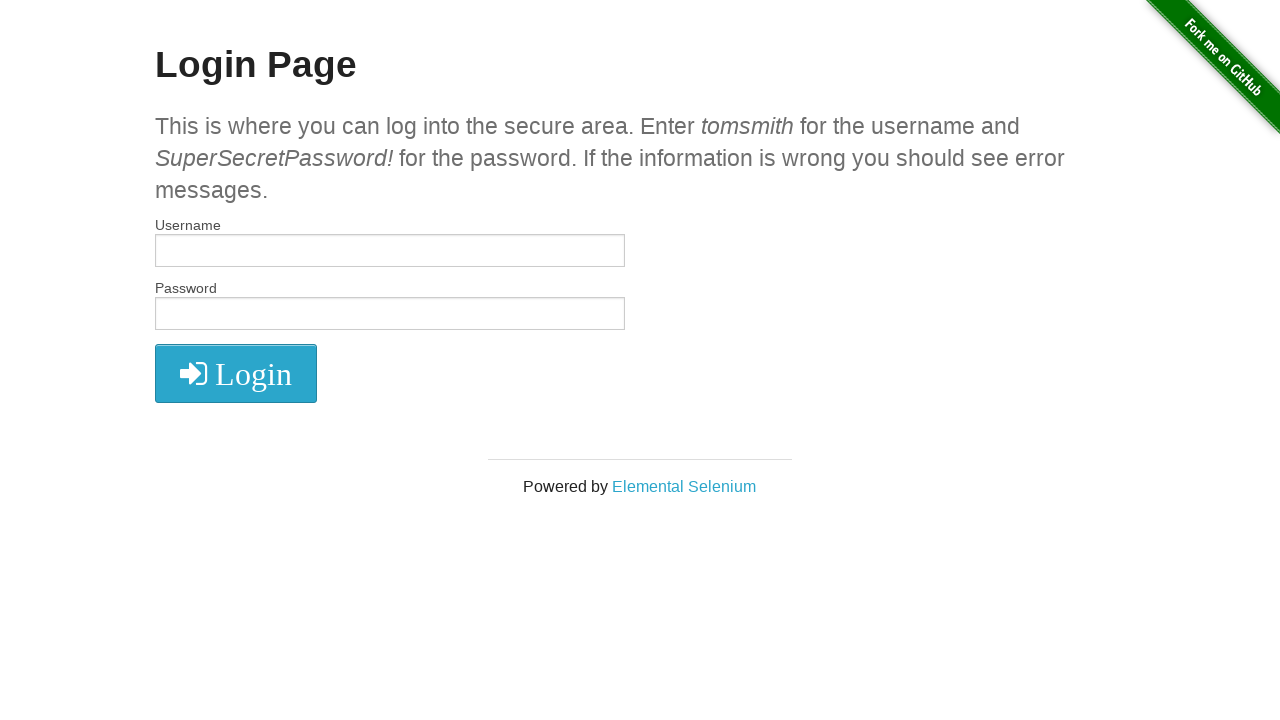